Tests explicit wait functionality by waiting for a price element to display "$100", clicking a book button, then calculating a mathematical answer based on a displayed value and submitting the form.

Starting URL: http://suninjuly.github.io/explicit_wait2.html

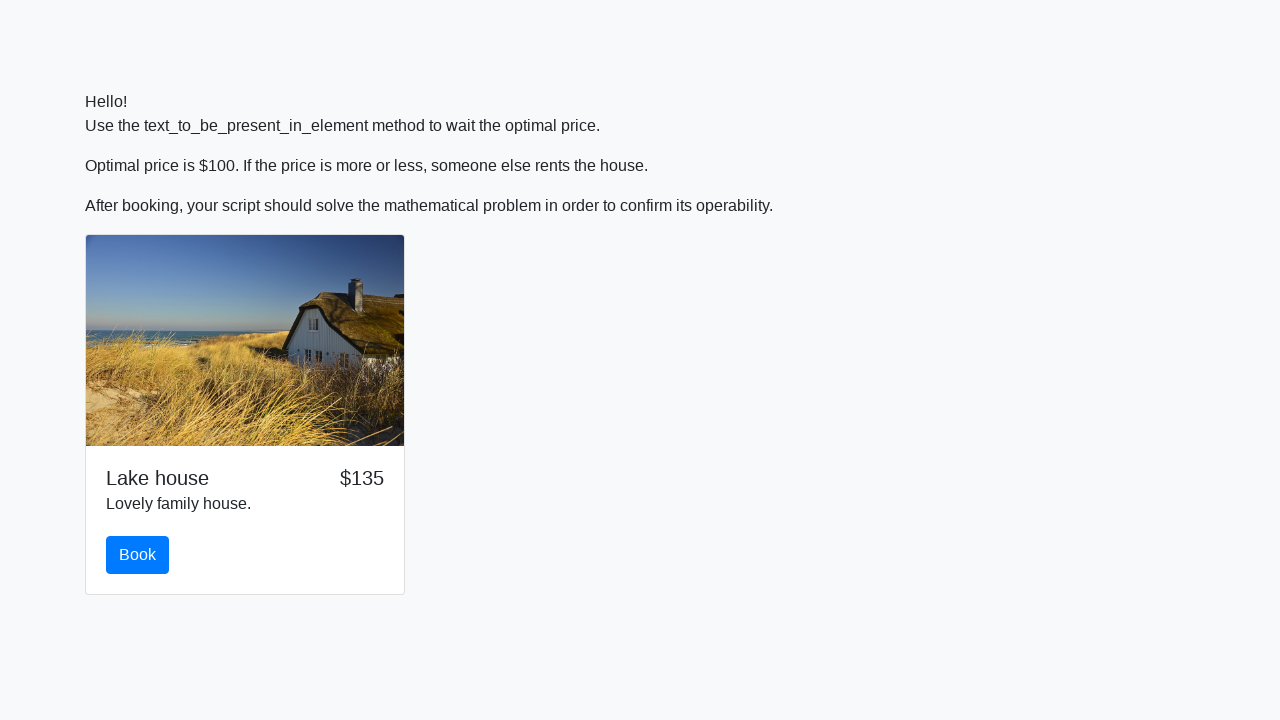

Waited for price element to display '$100'
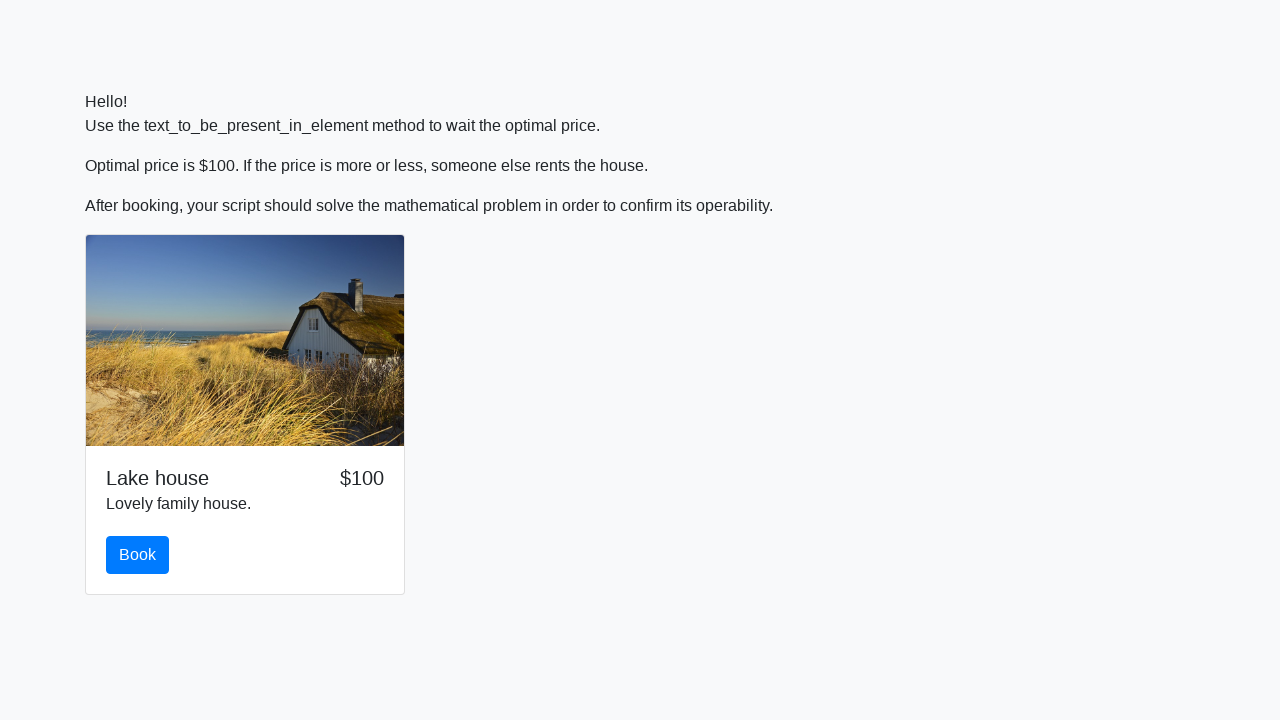

Book button became visible
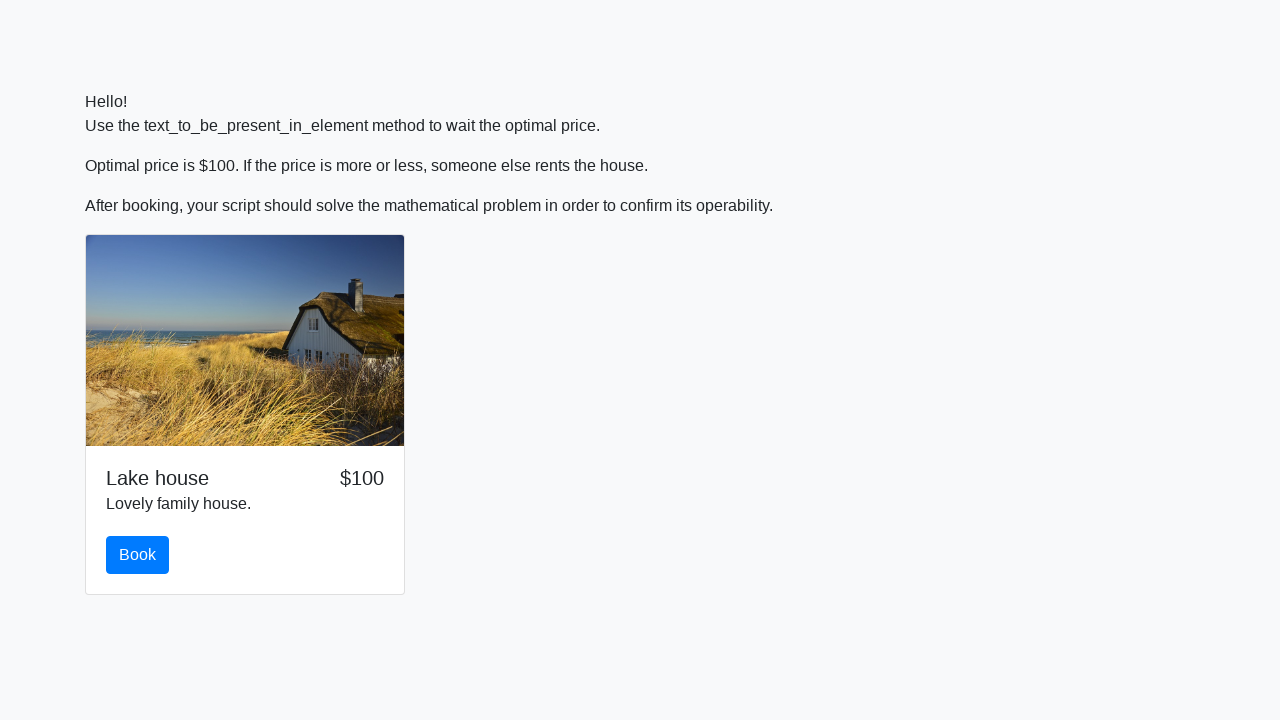

Clicked the book button at (138, 555) on #book
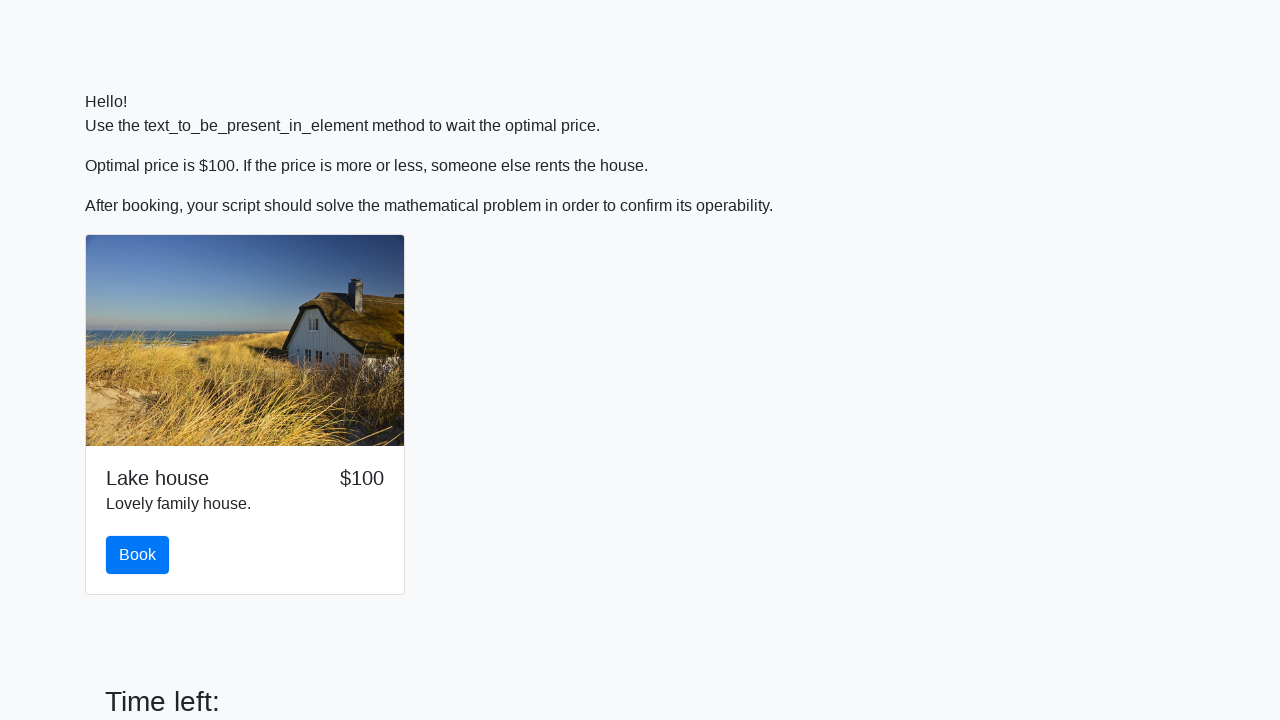

Retrieved input value: 82
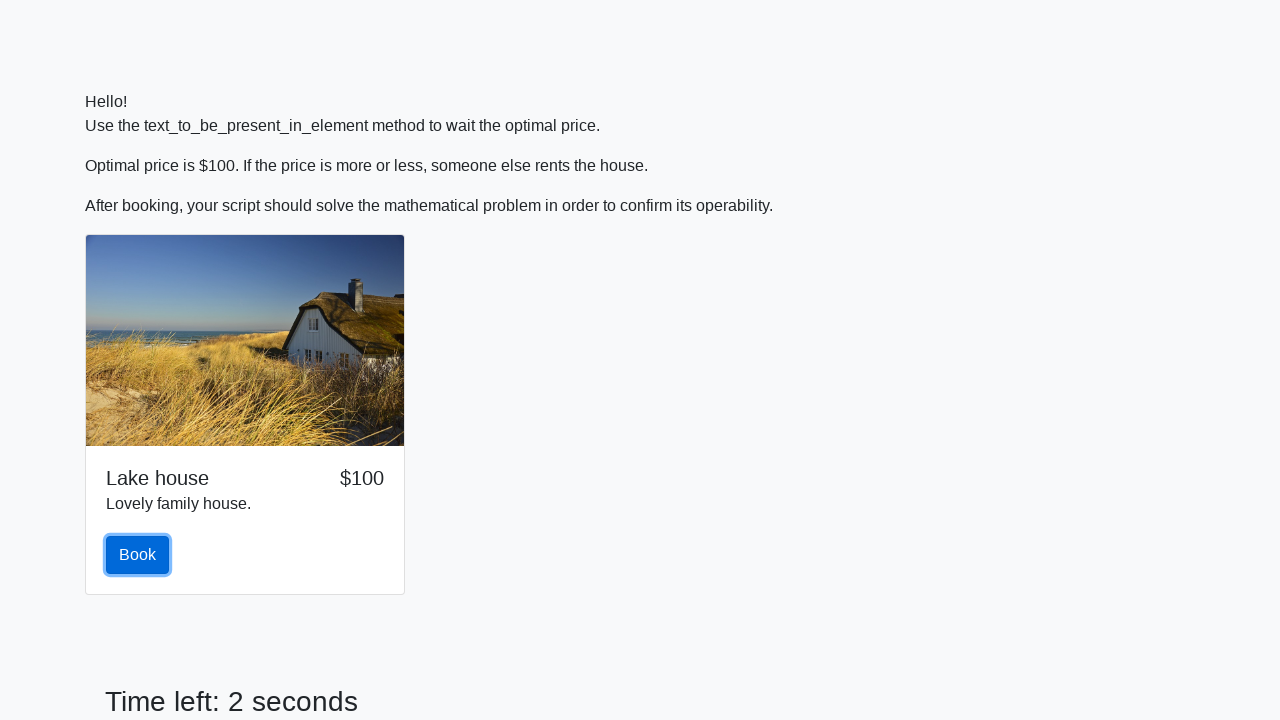

Calculated mathematical answer: log(|12*sin(82)|) = 1.324085228634654
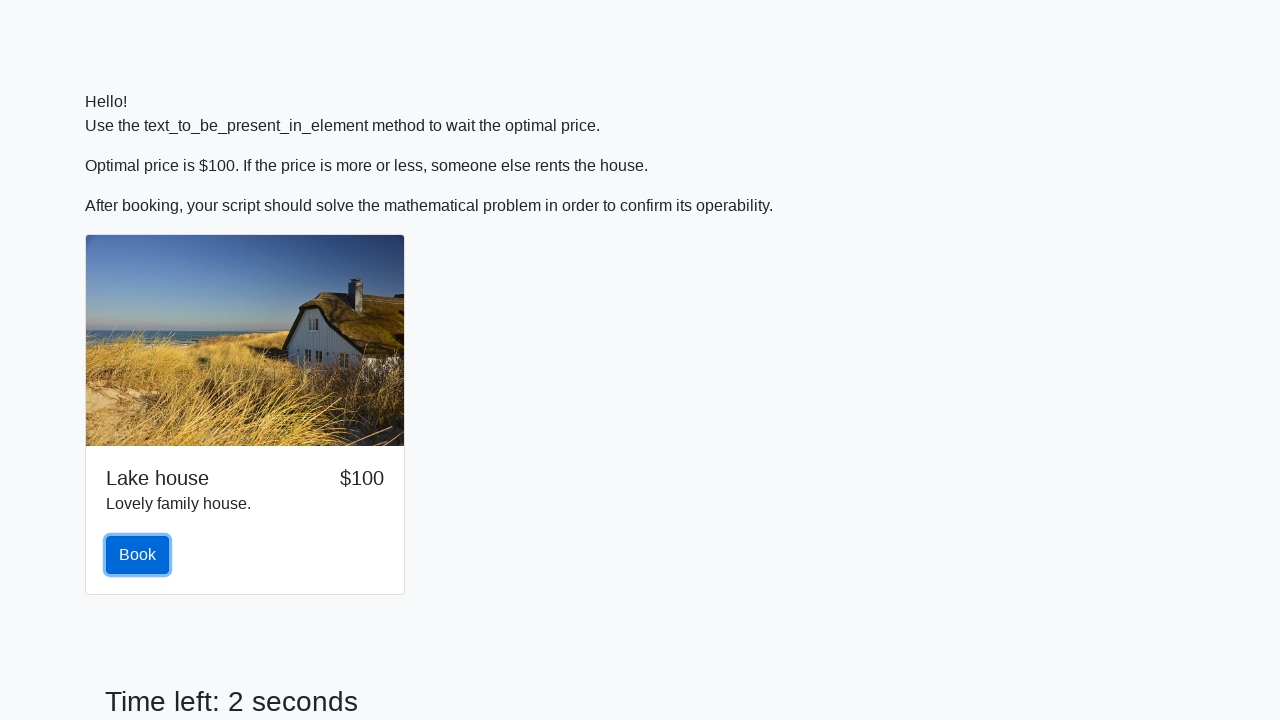

Filled answer field with calculated value: 1.324085228634654 on #answer
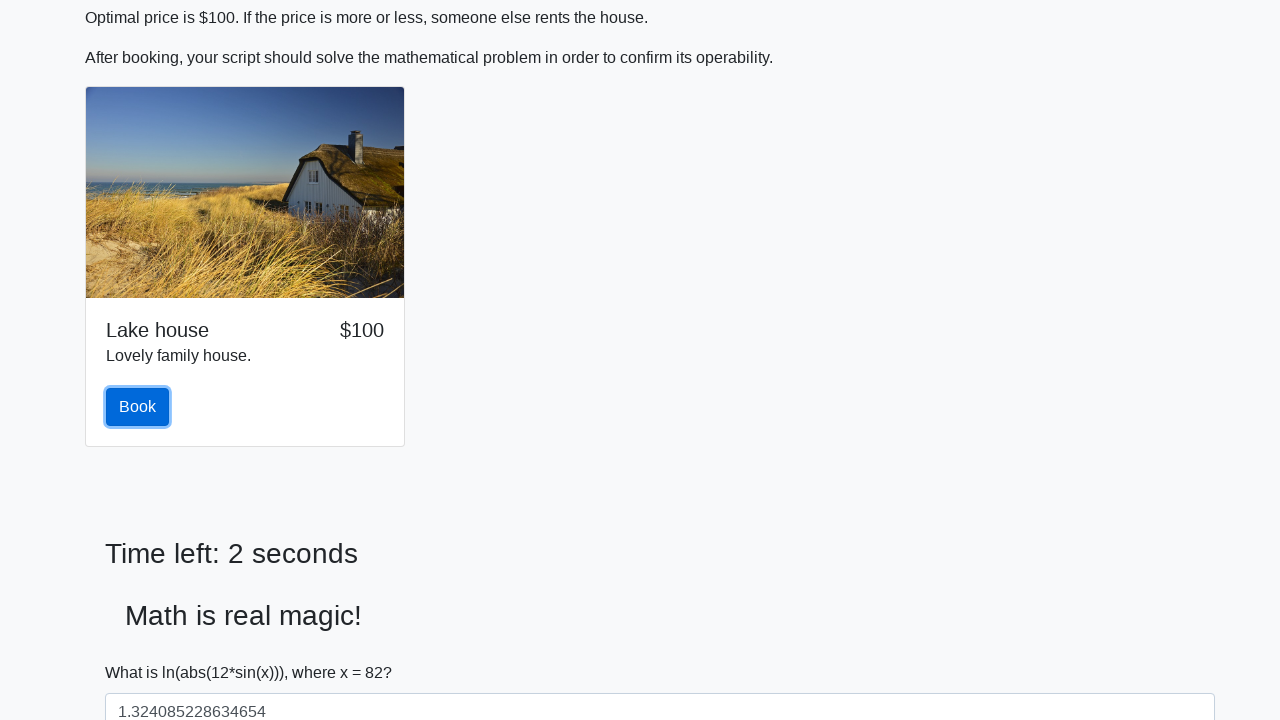

Clicked submit button to submit the form at (143, 651) on [type='submit']
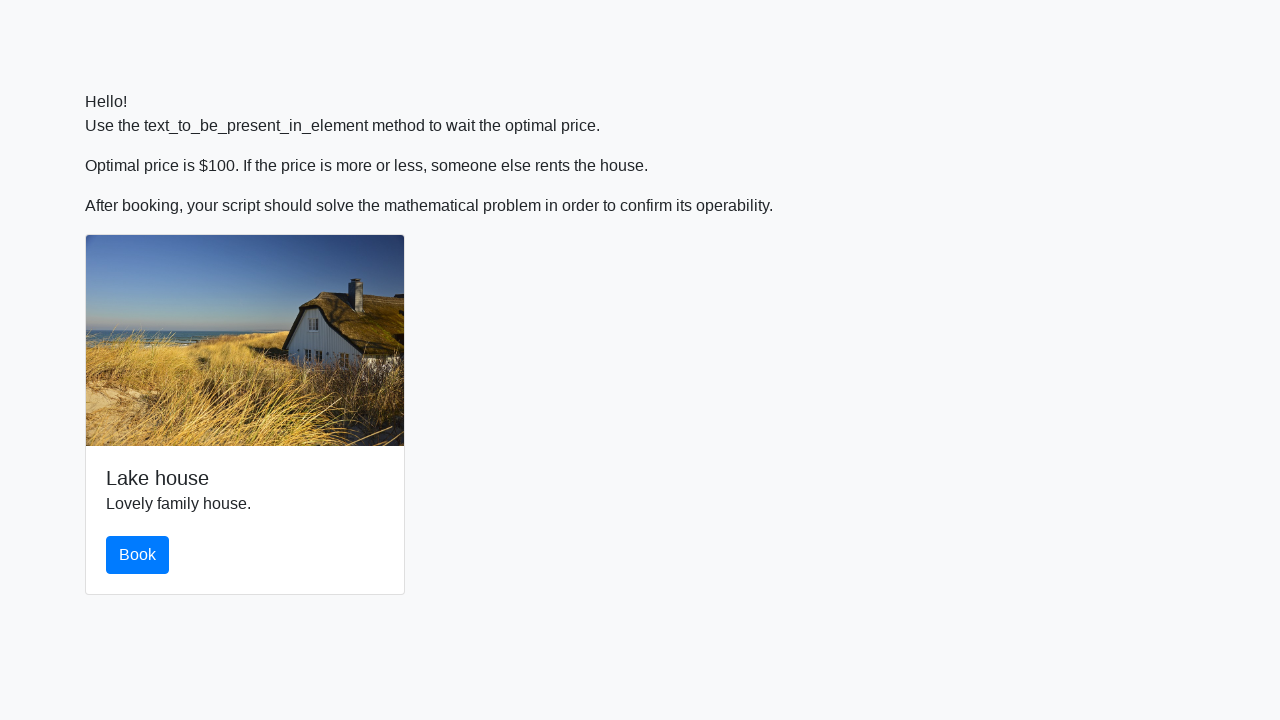

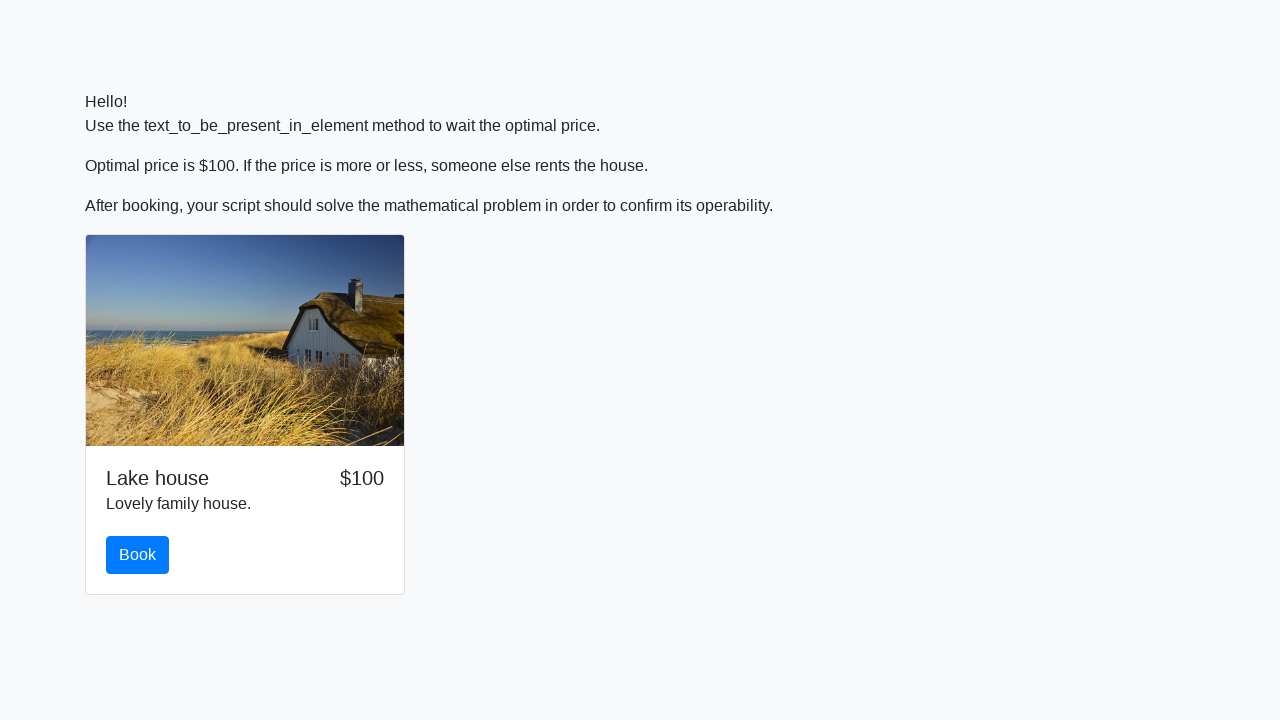